Navigates to Flipkart homepage and takes a screenshot of the page

Starting URL: https://www.flipkart.com/

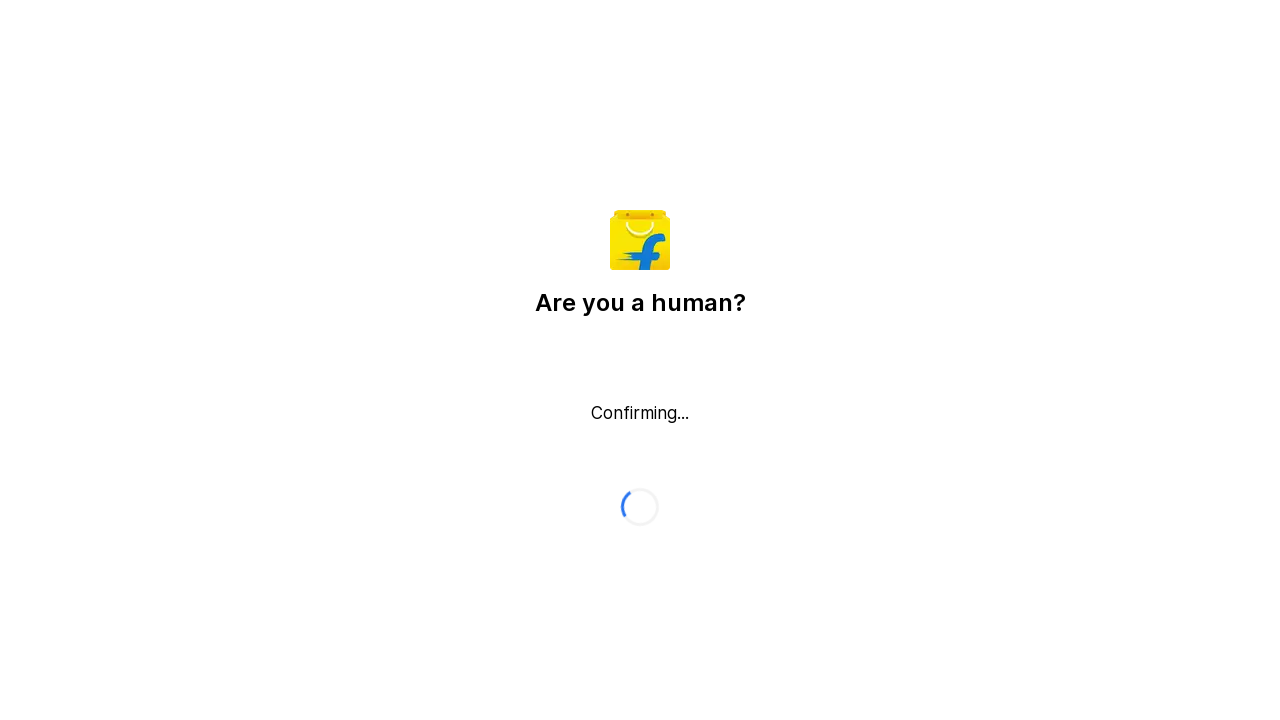

Waited for page to reach networkidle state
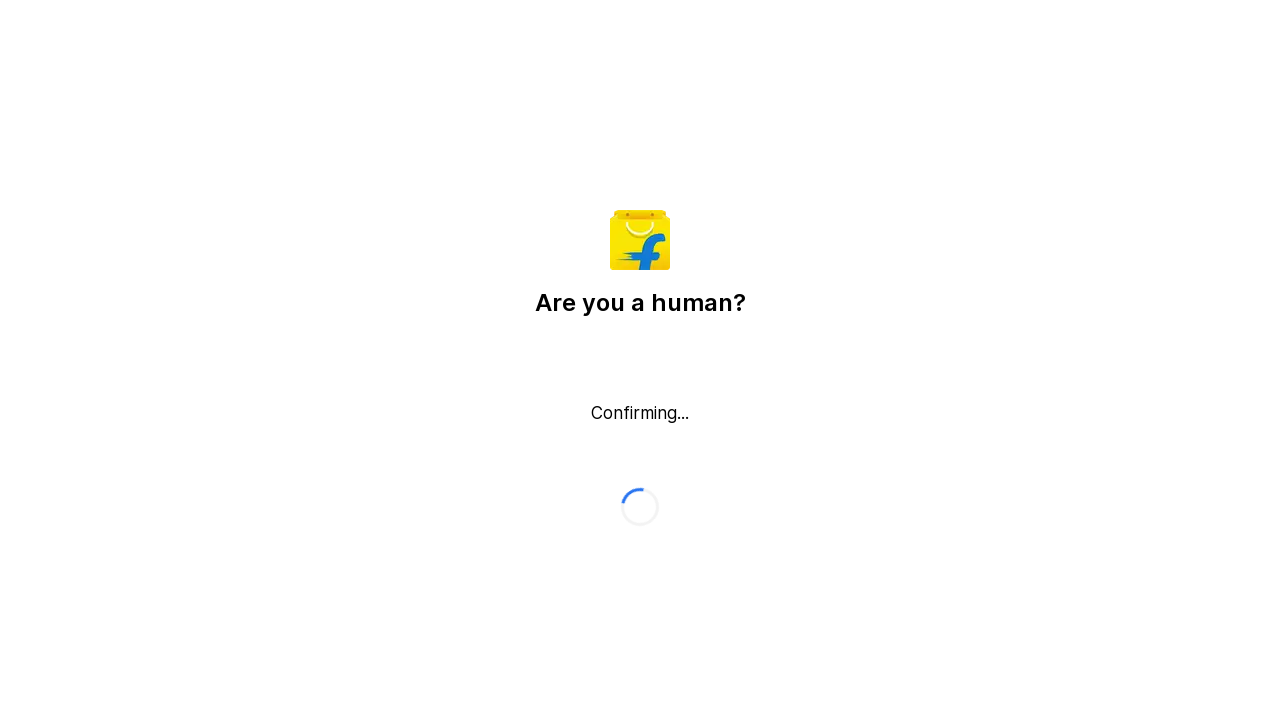

Waited 3000ms for page to fully render
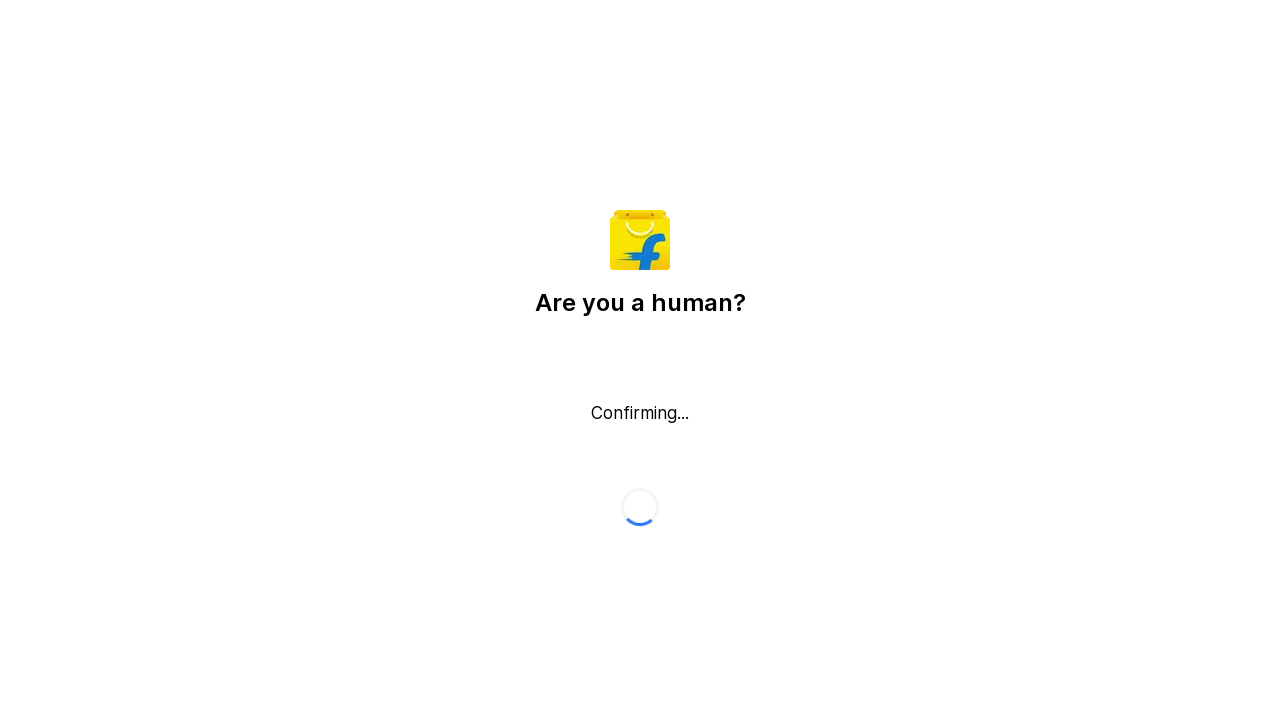

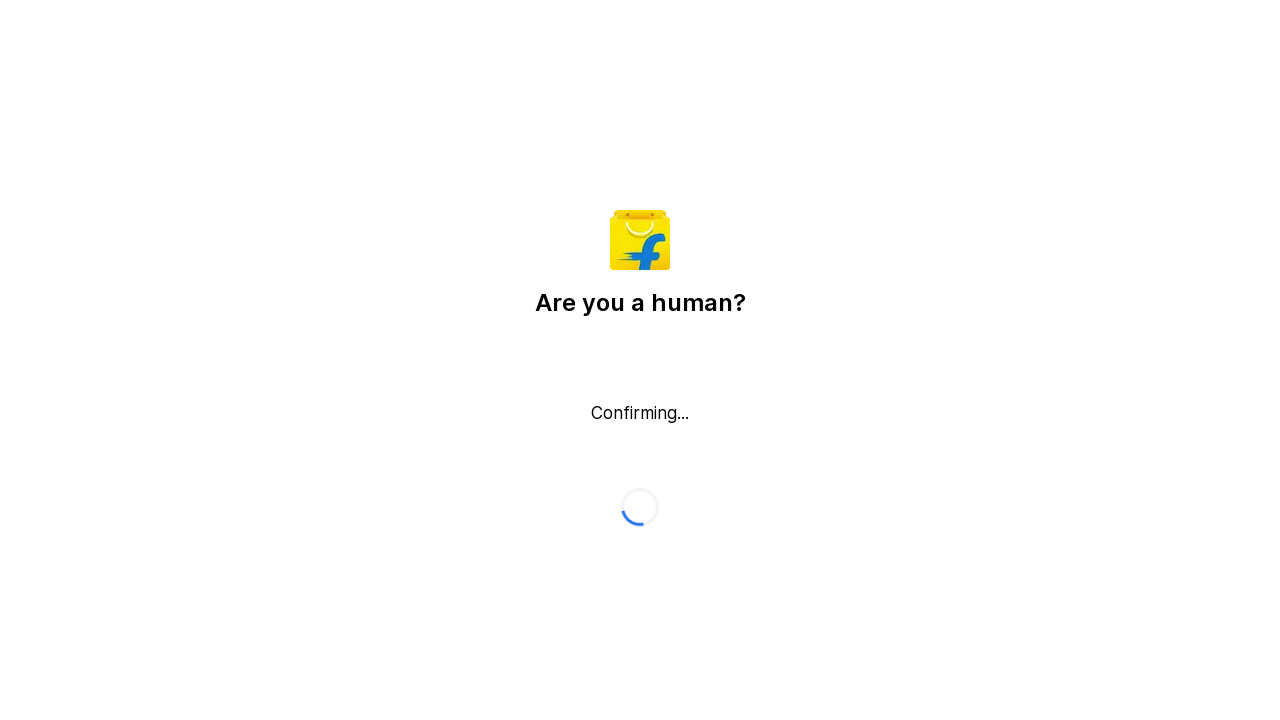